Tests that clicking the Due column header sorts the table data in ascending order by verifying the values are properly ordered

Starting URL: http://the-internet.herokuapp.com/tables

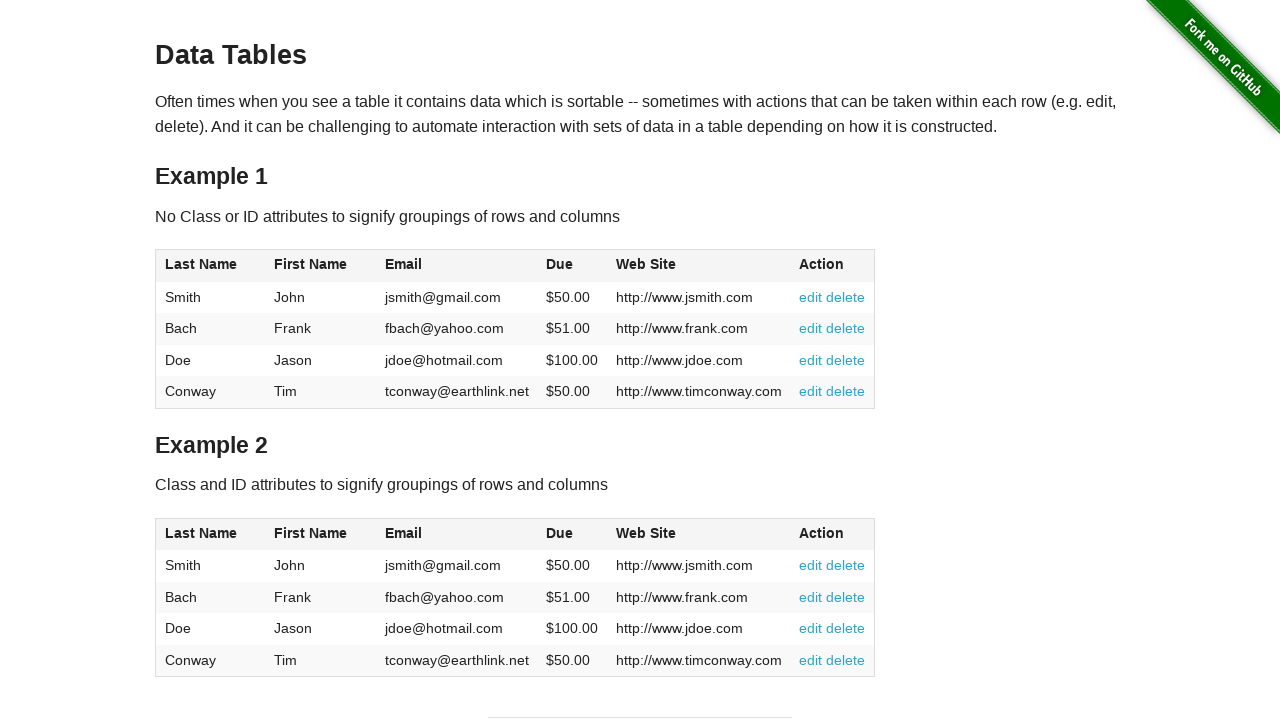

Clicked the Due column header to sort in ascending order at (572, 266) on #table1 thead tr th:nth-of-type(4)
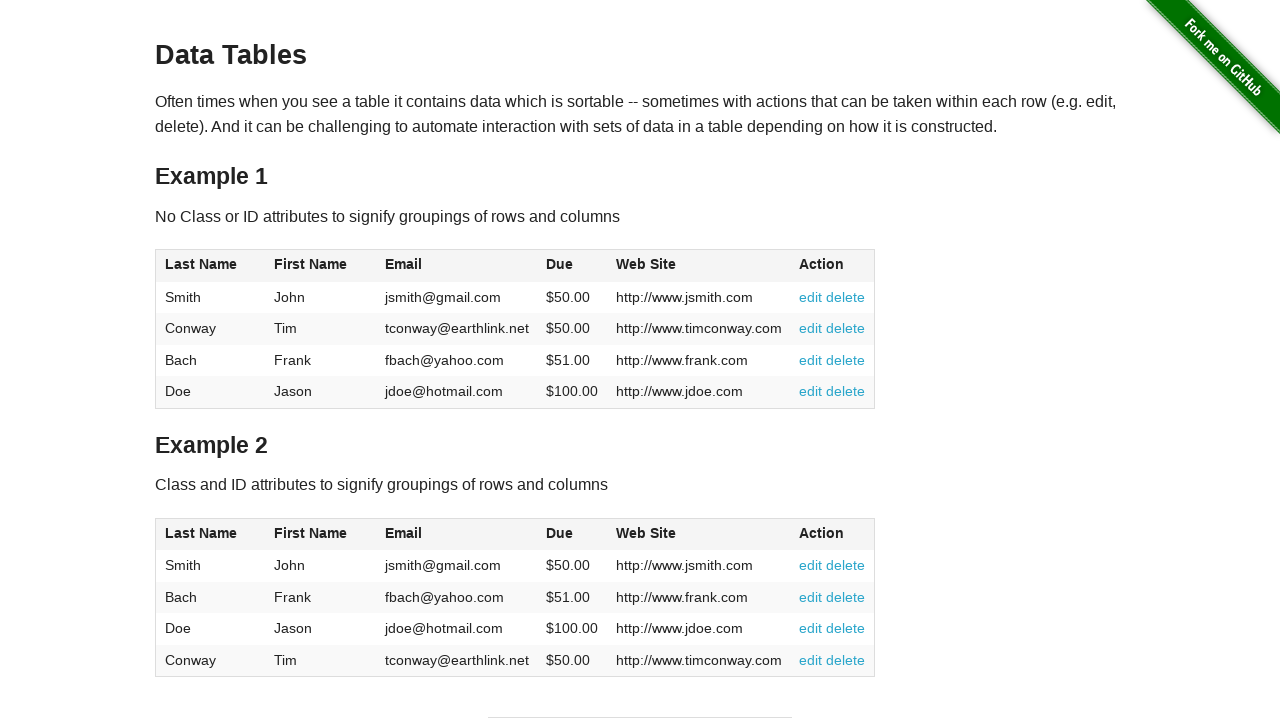

Table body loaded and Due column data is visible
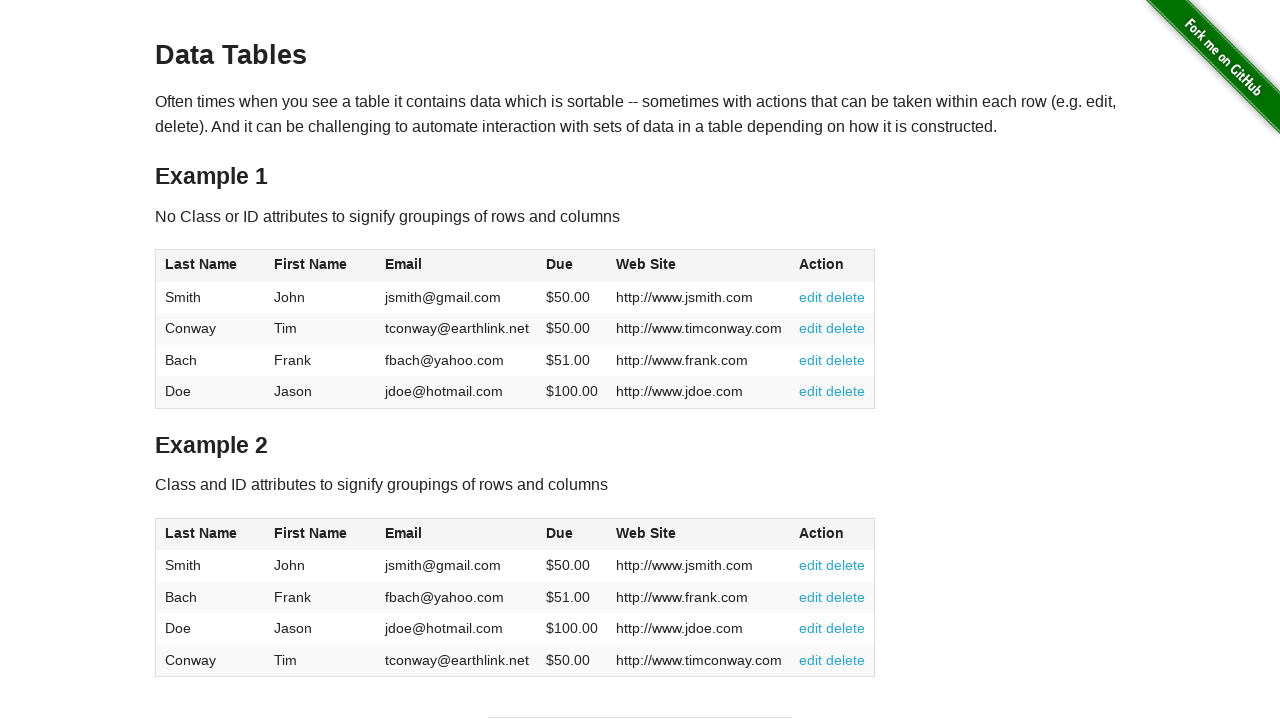

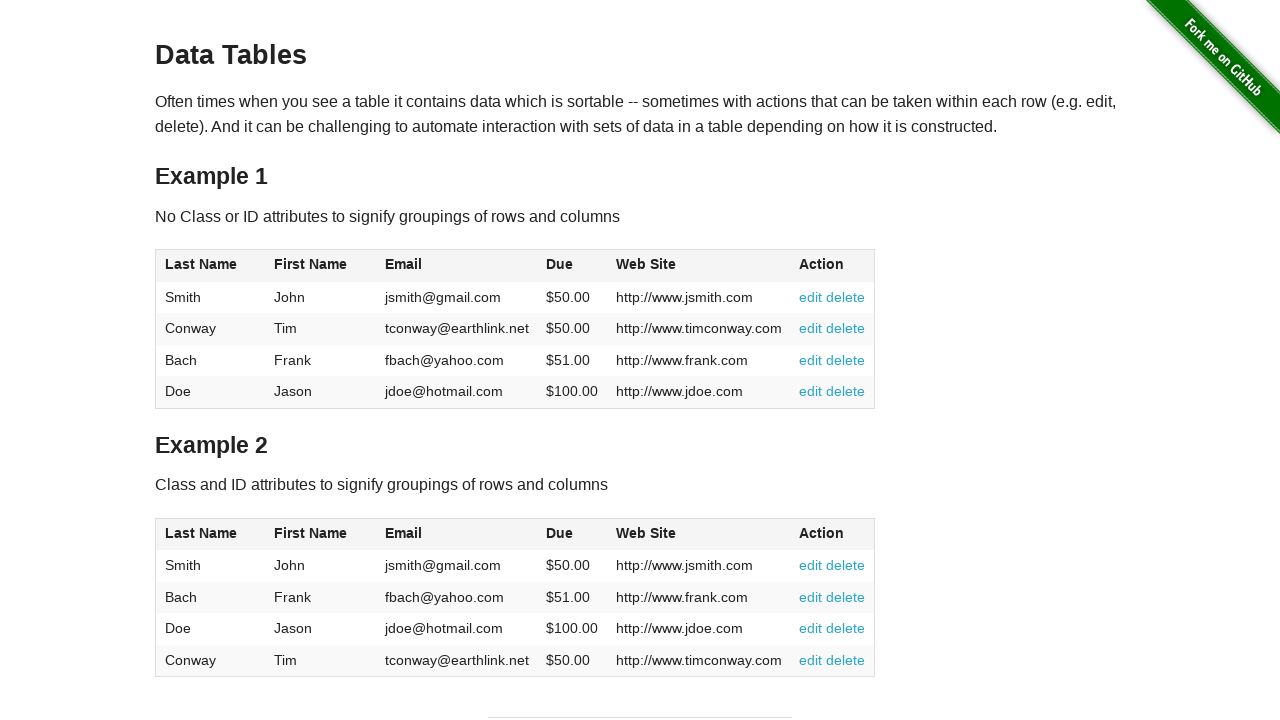